Tests form validation by entering and clearing username and password fields, then verifying the "Username is required" error message appears

Starting URL: https://www.saucedemo.com/

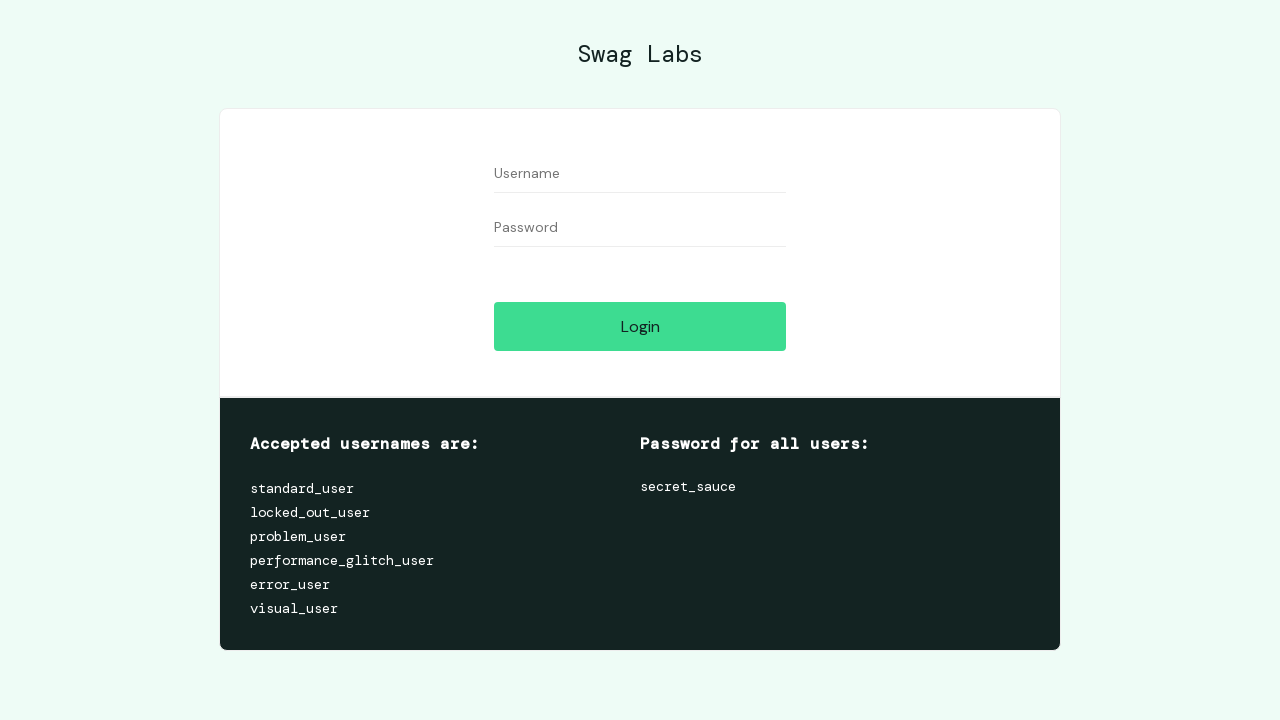

Navigated to Sauce Demo login page
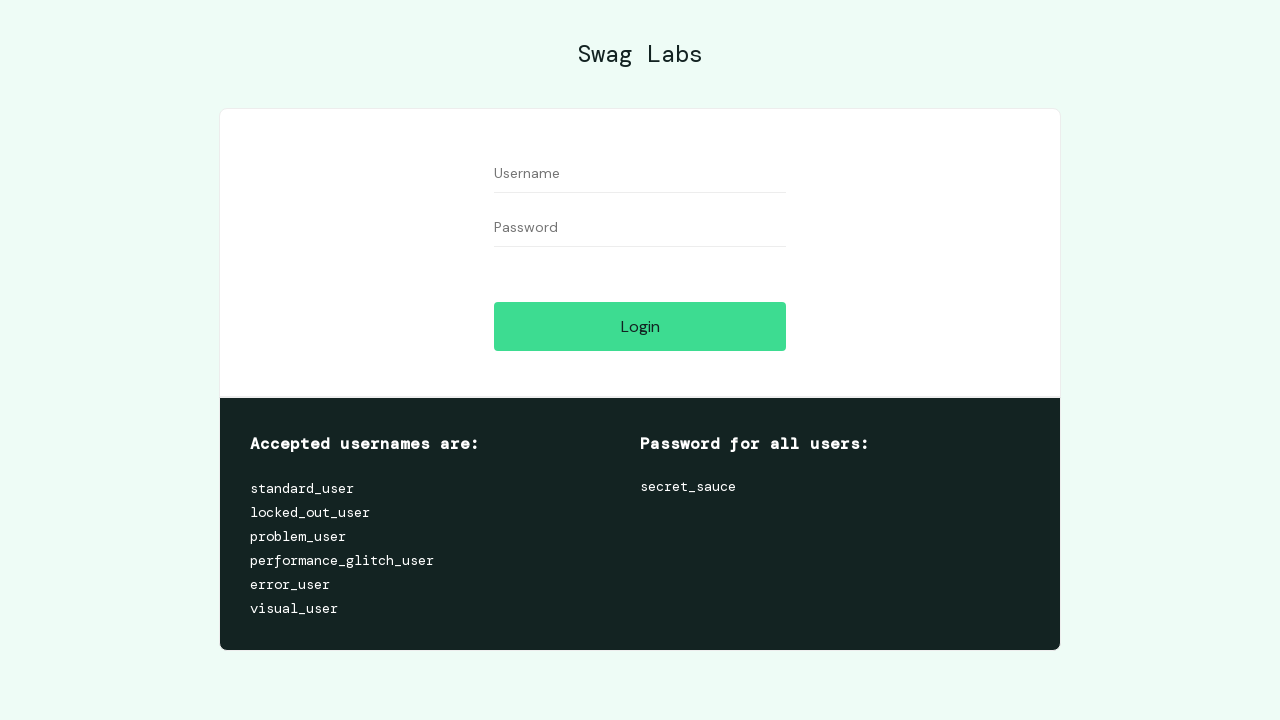

Filled username field with 'User123' on #user-name
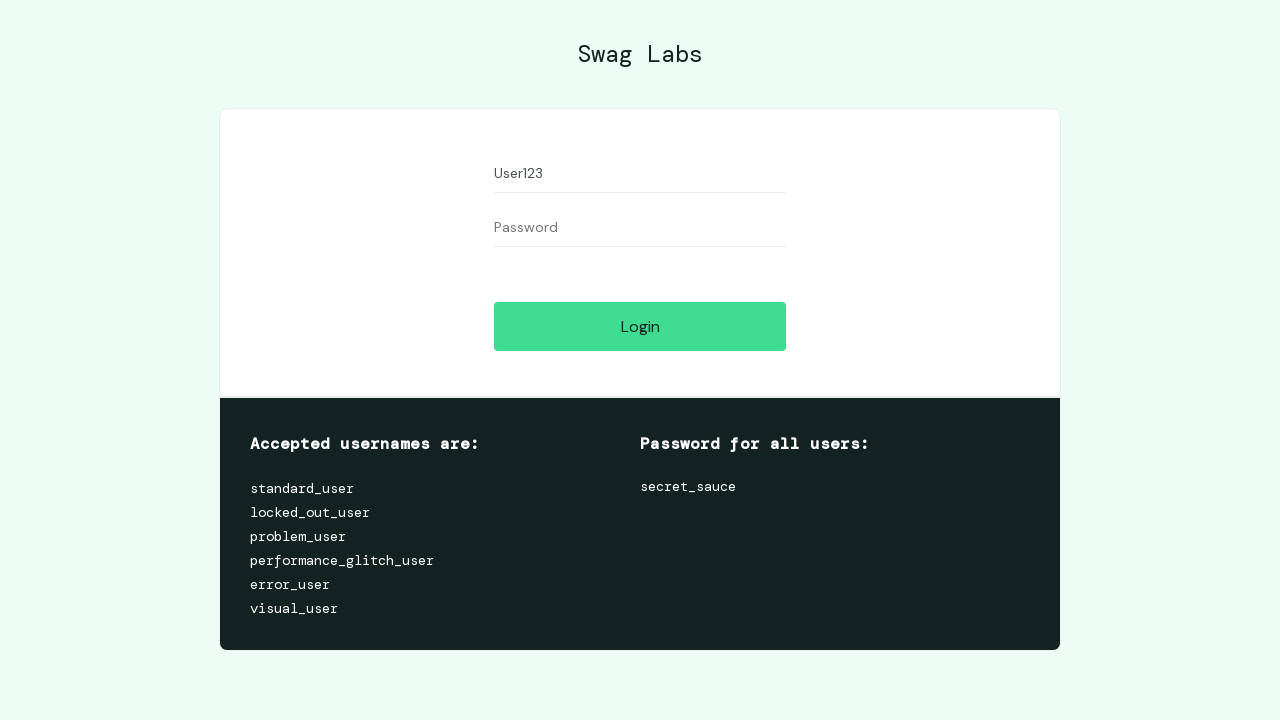

Filled password field with 'passwordUser123' on #password
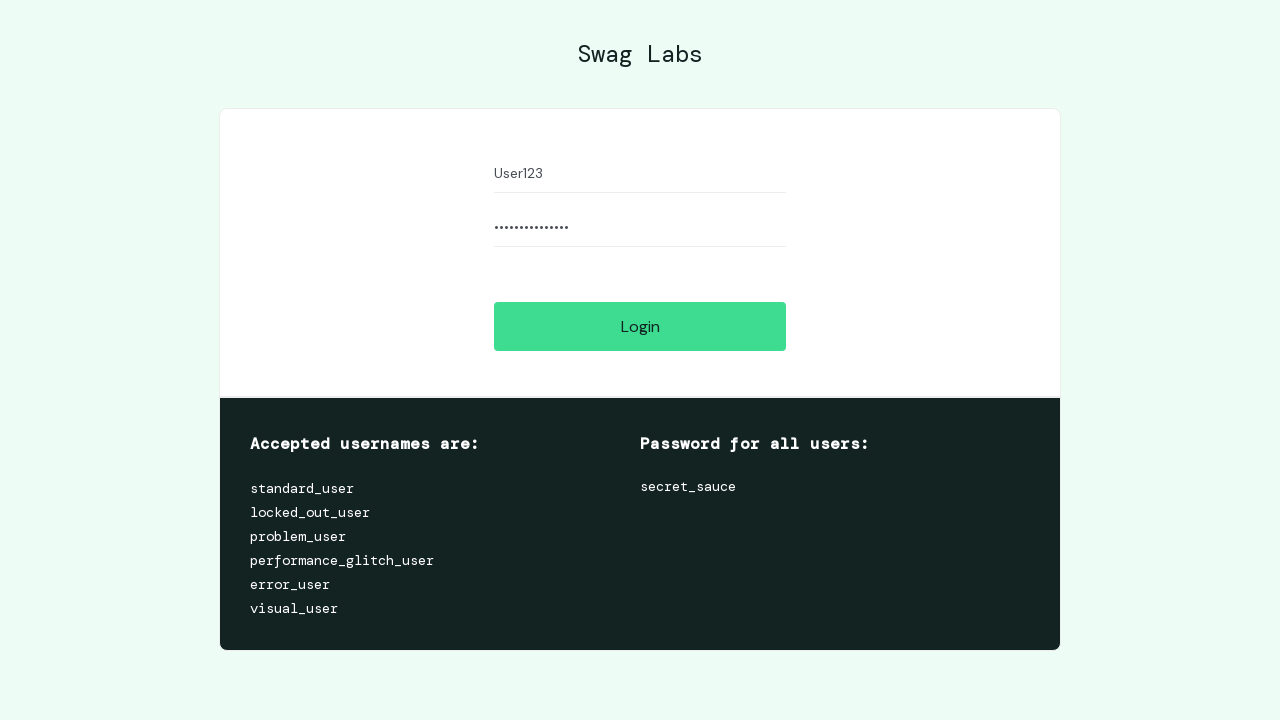

Double-clicked username field to select all text at (640, 174) on #user-name
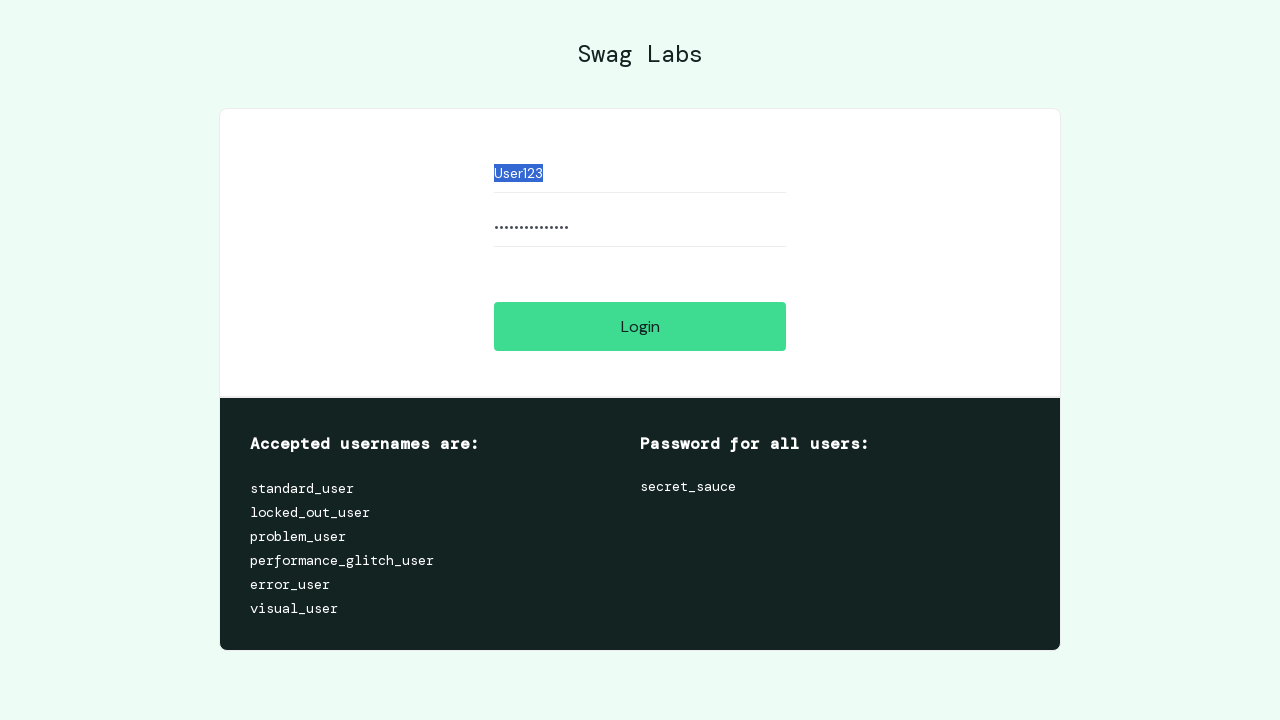

Pressed Backspace to clear username field
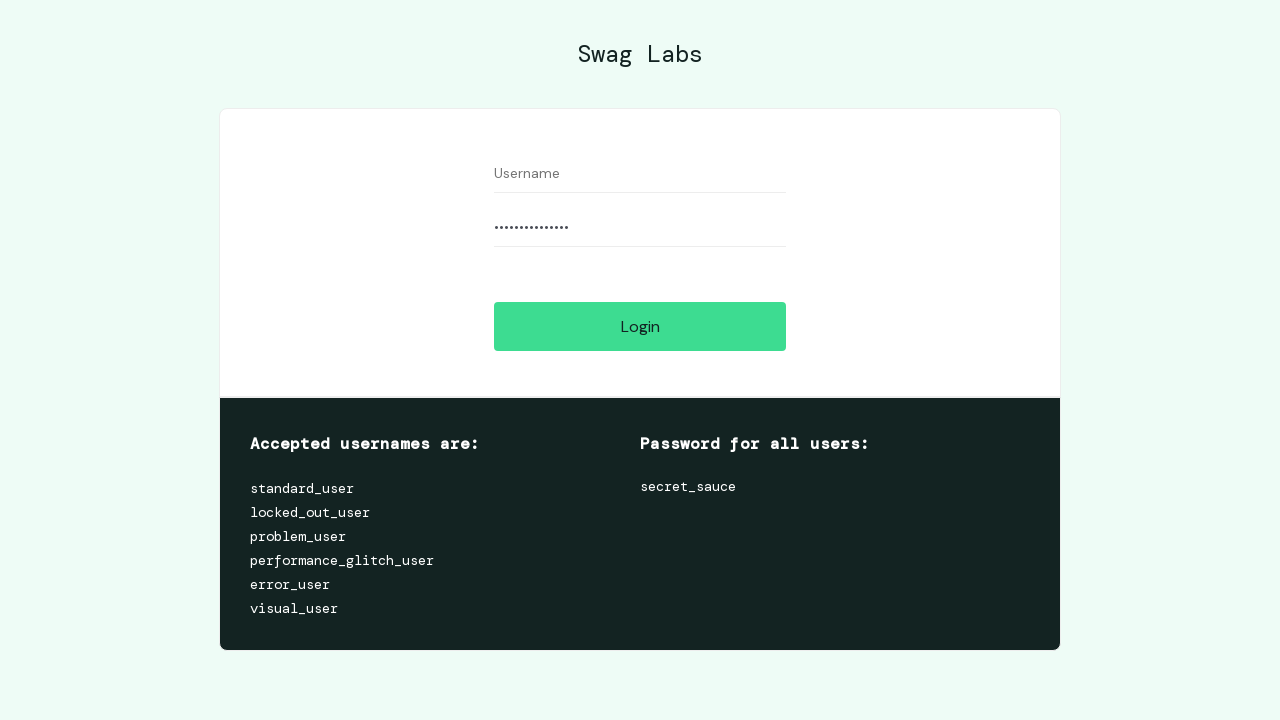

Double-clicked password field to select all text at (640, 228) on #password
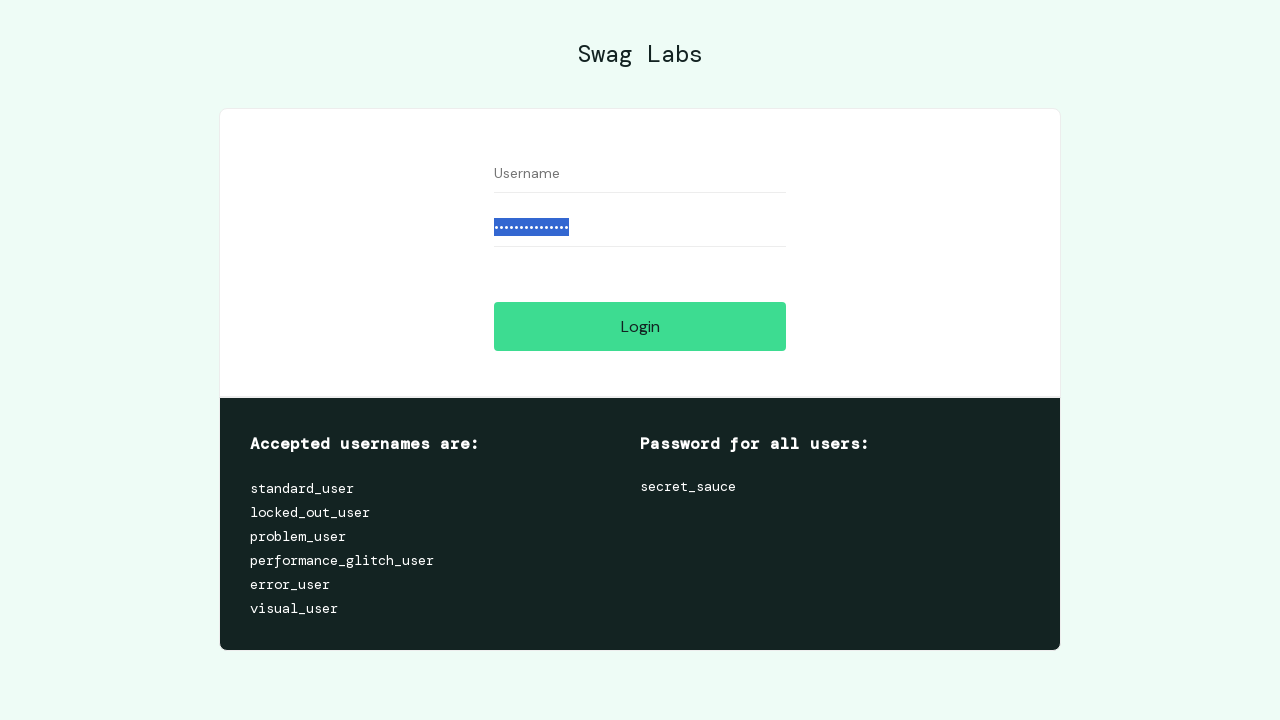

Pressed Backspace to clear password field
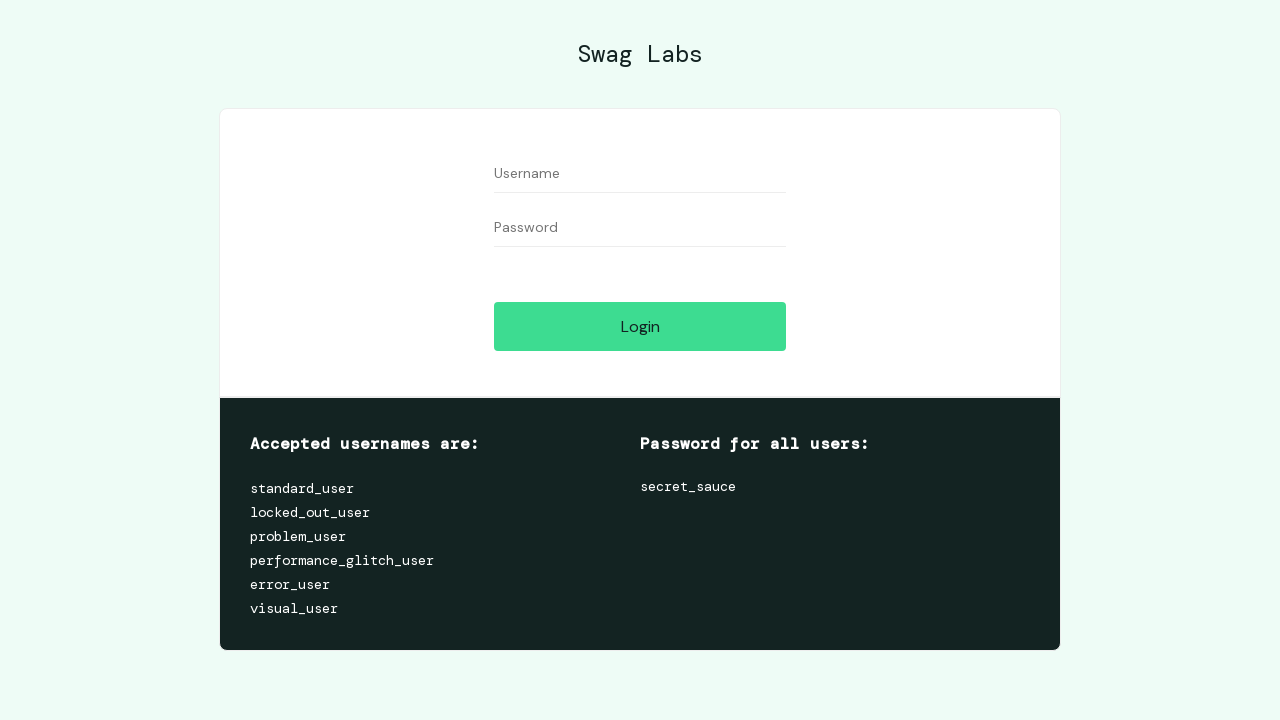

Clicked login button with empty credentials at (640, 326) on #login-button
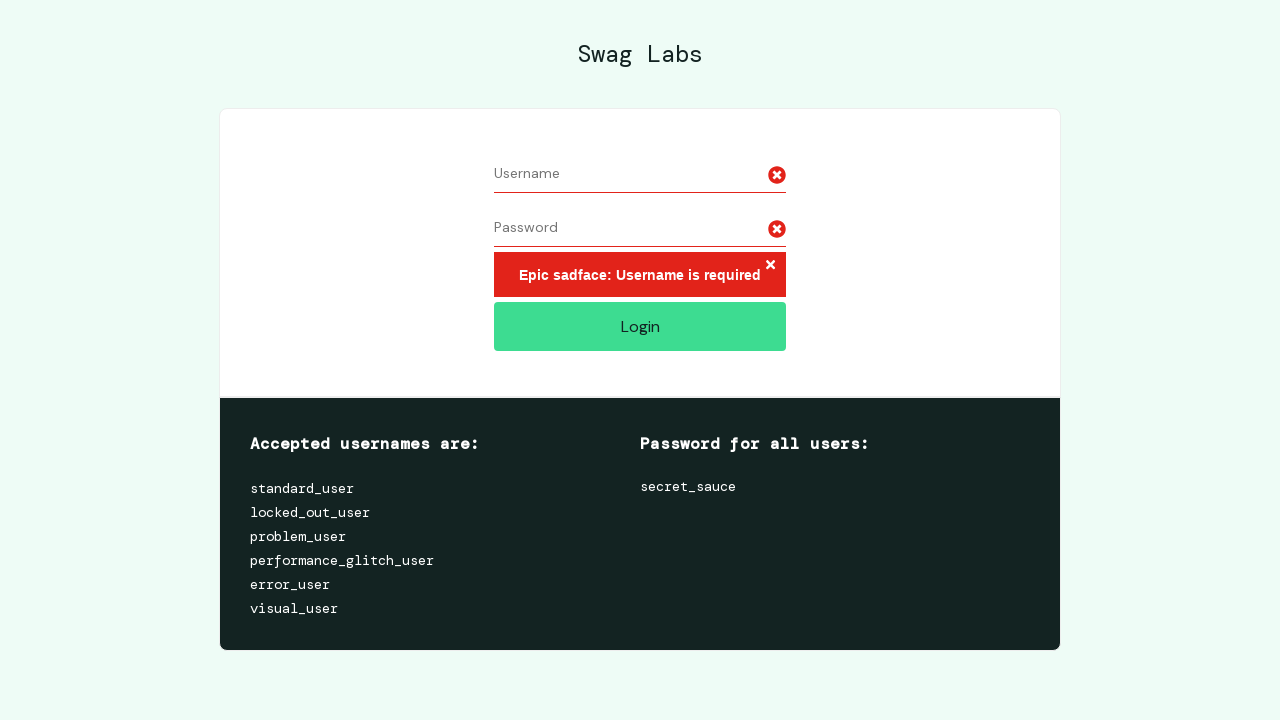

Error message appeared on page
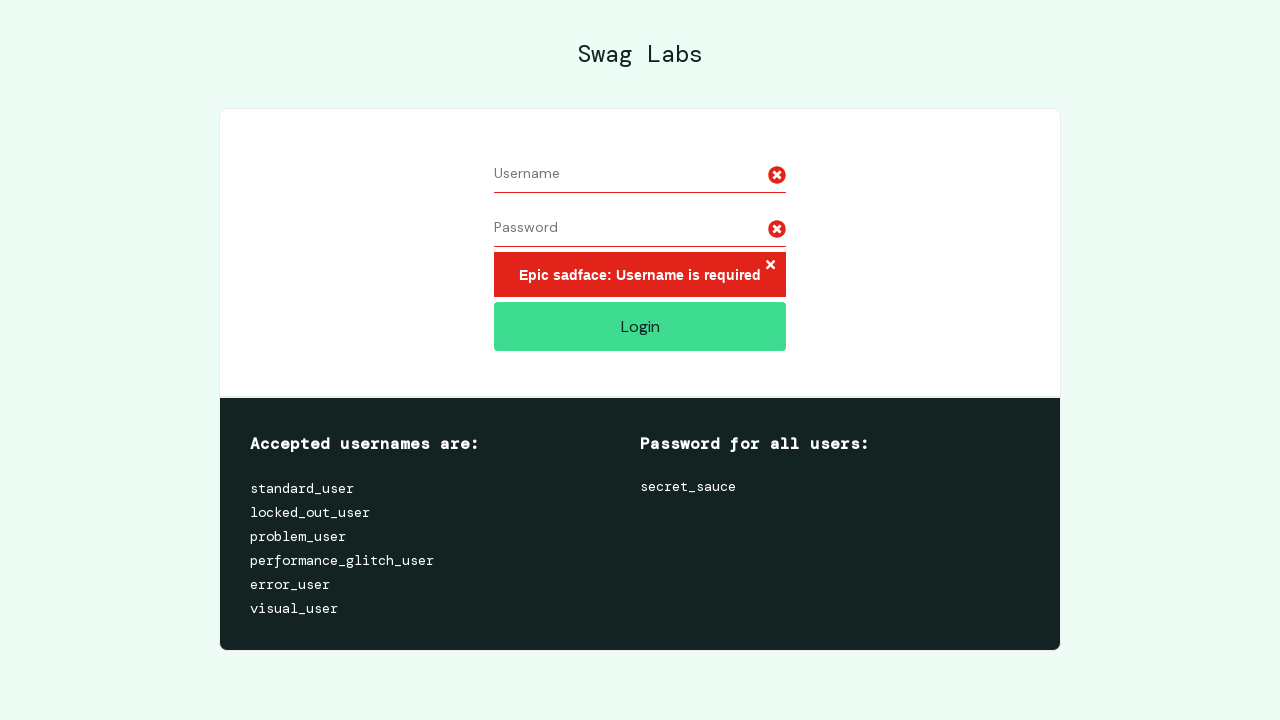

Verified error message contains 'Username is required'
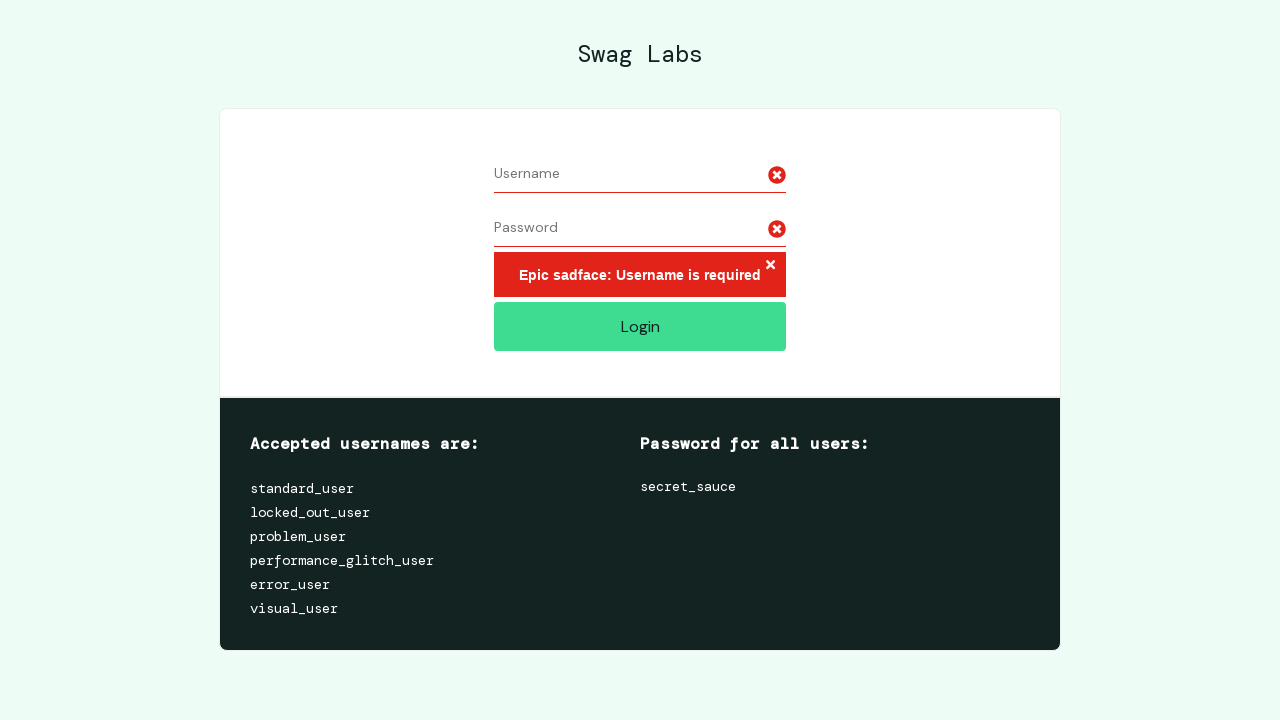

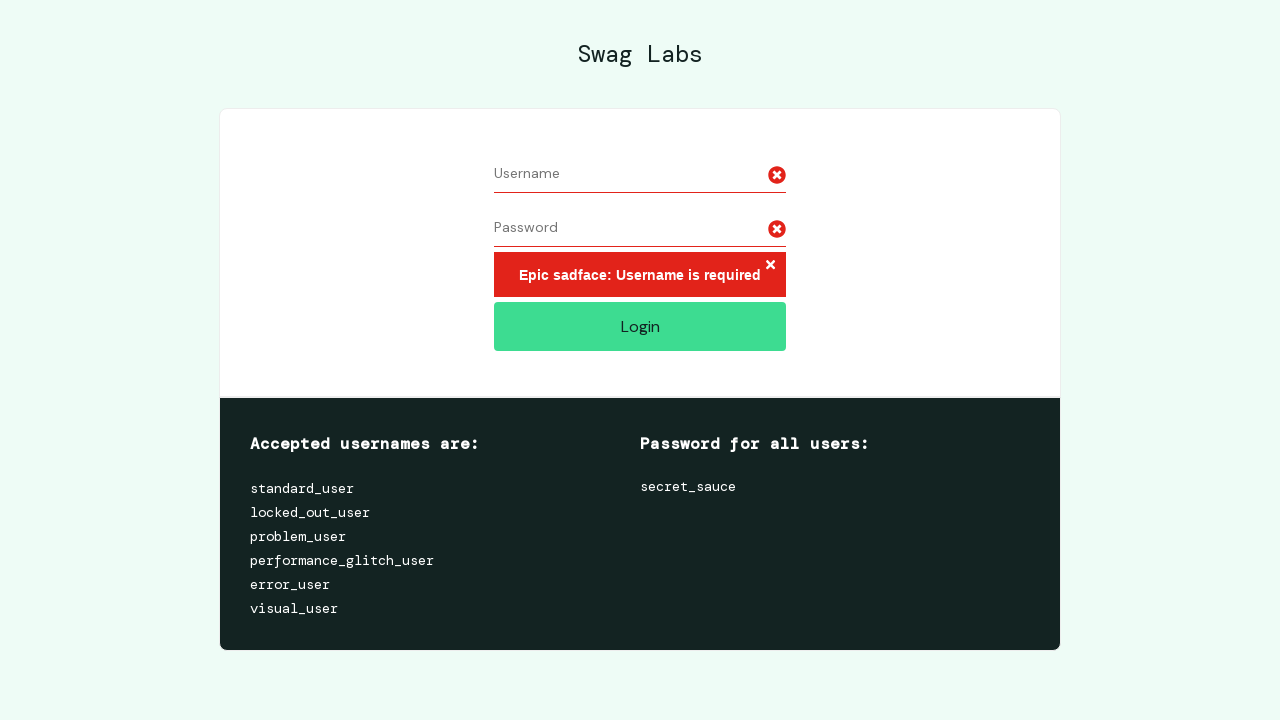